Fills out the main registration form fields including name, email, address, phone and password

Starting URL: http://demo.automationtesting.in/Register.html

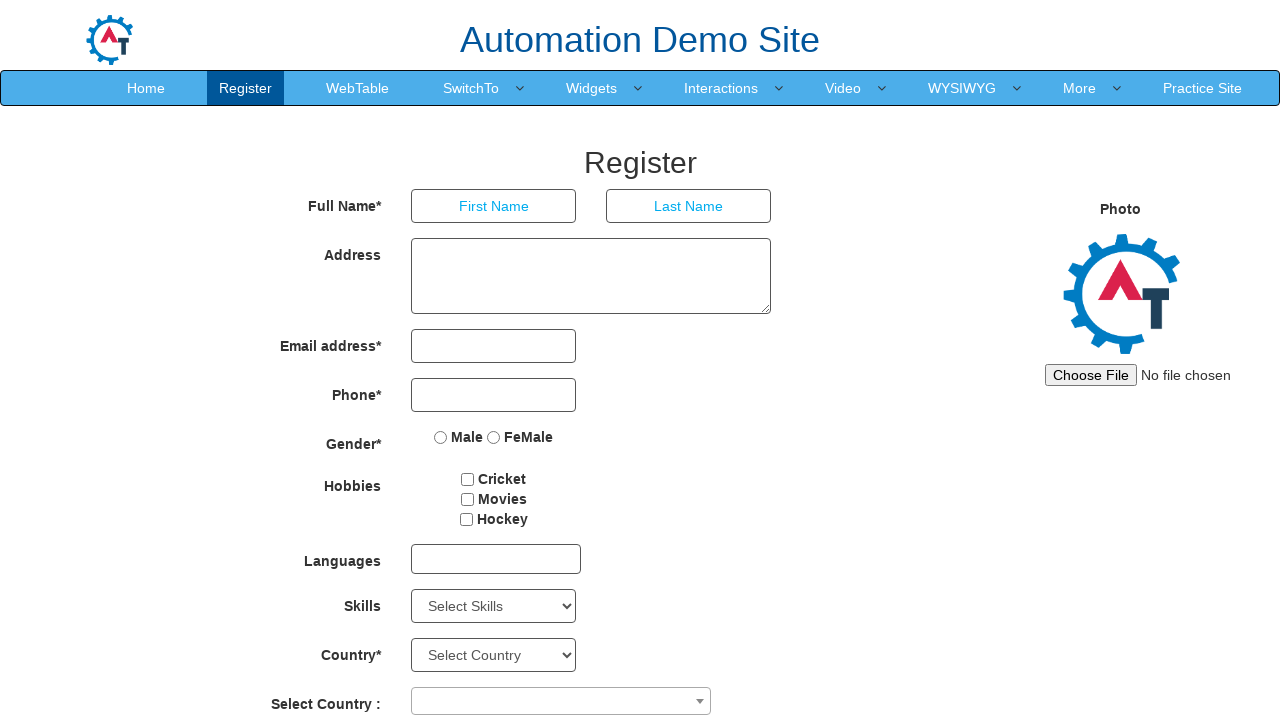

Filled first name field with 'Naveen' on input[ng-model='FirstName']
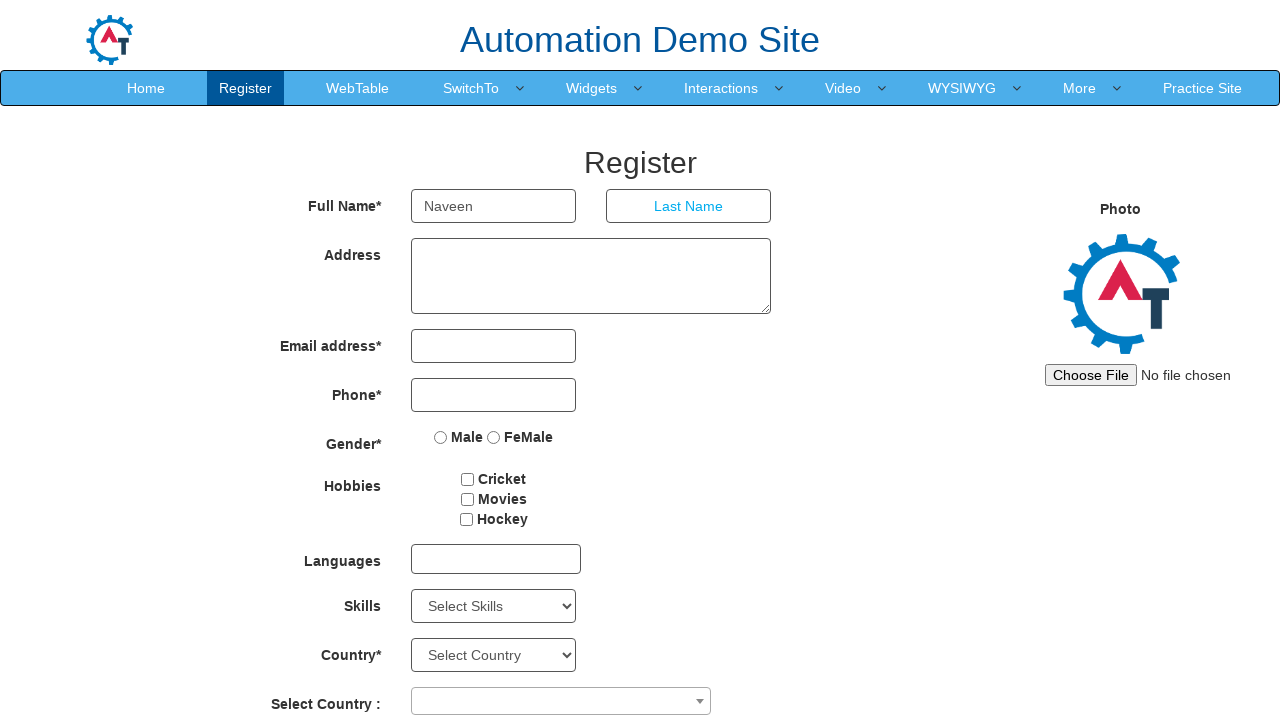

Filled last name field with 'Kumar' on input[ng-model='LastName']
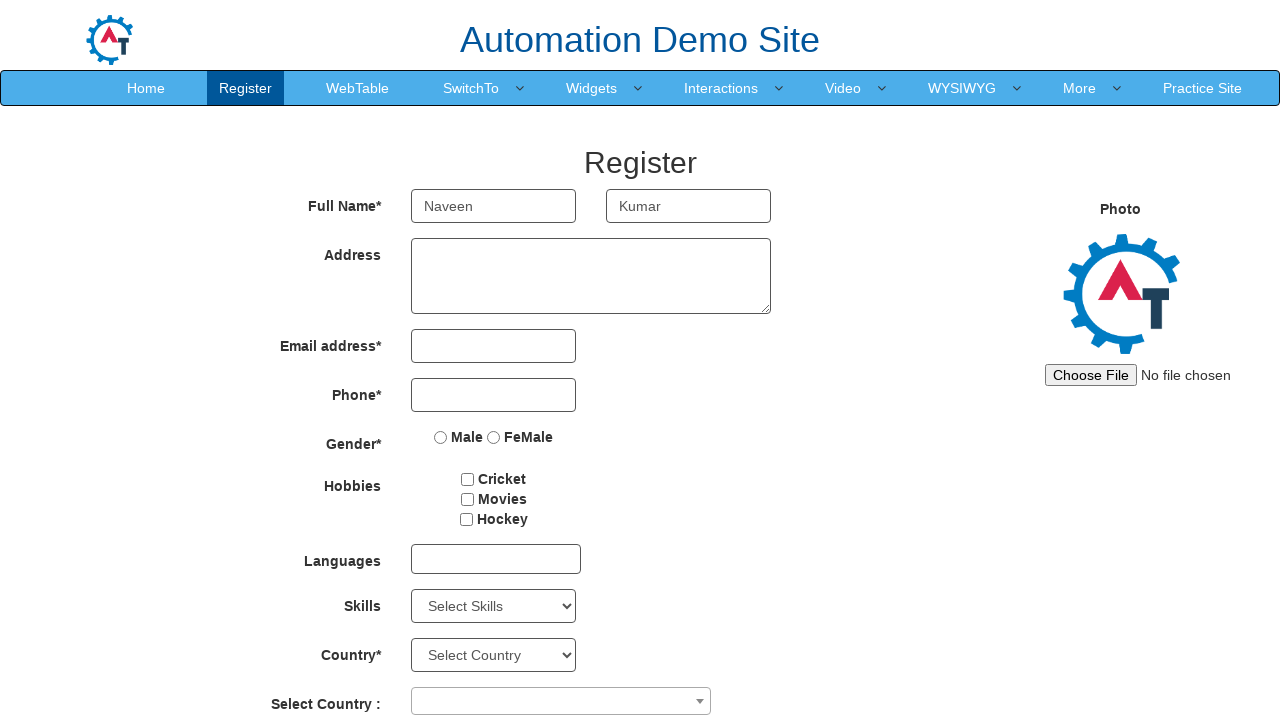

Filled email field with 'naveen.test@gmail.com' on input[type='email']
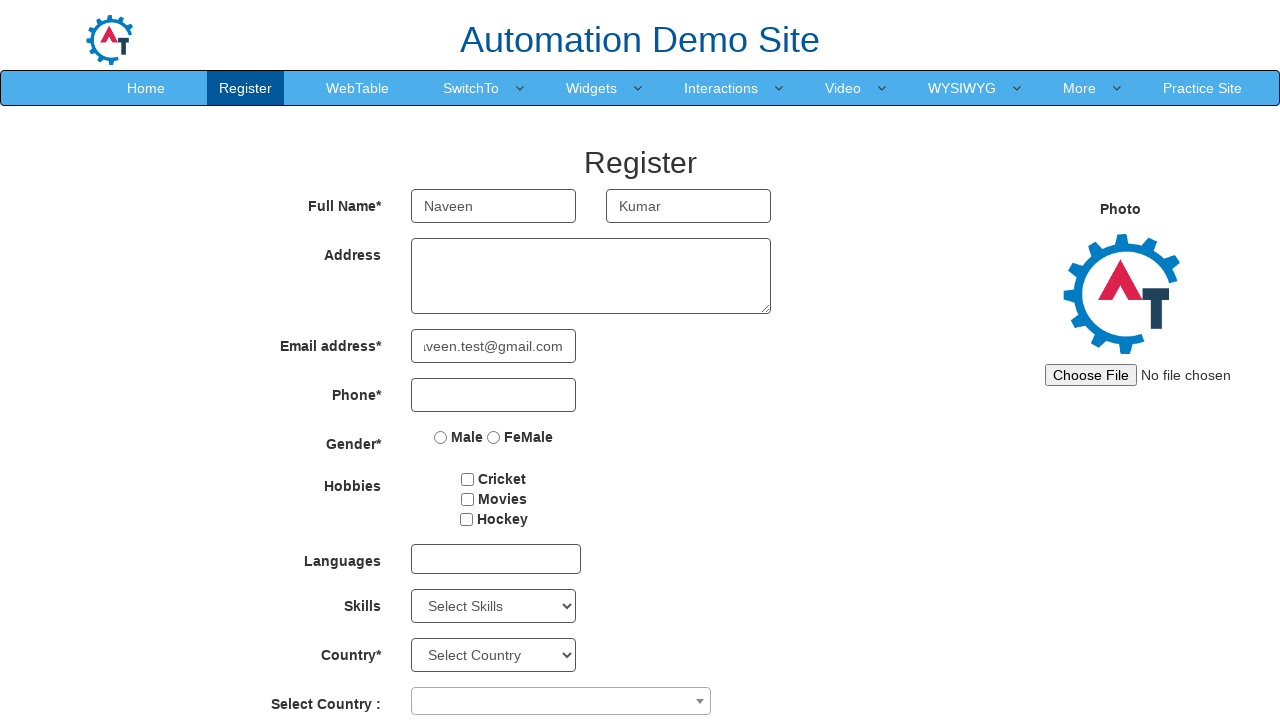

Filled address field with 'chennai-600044' on textarea[ng-model='Adress']
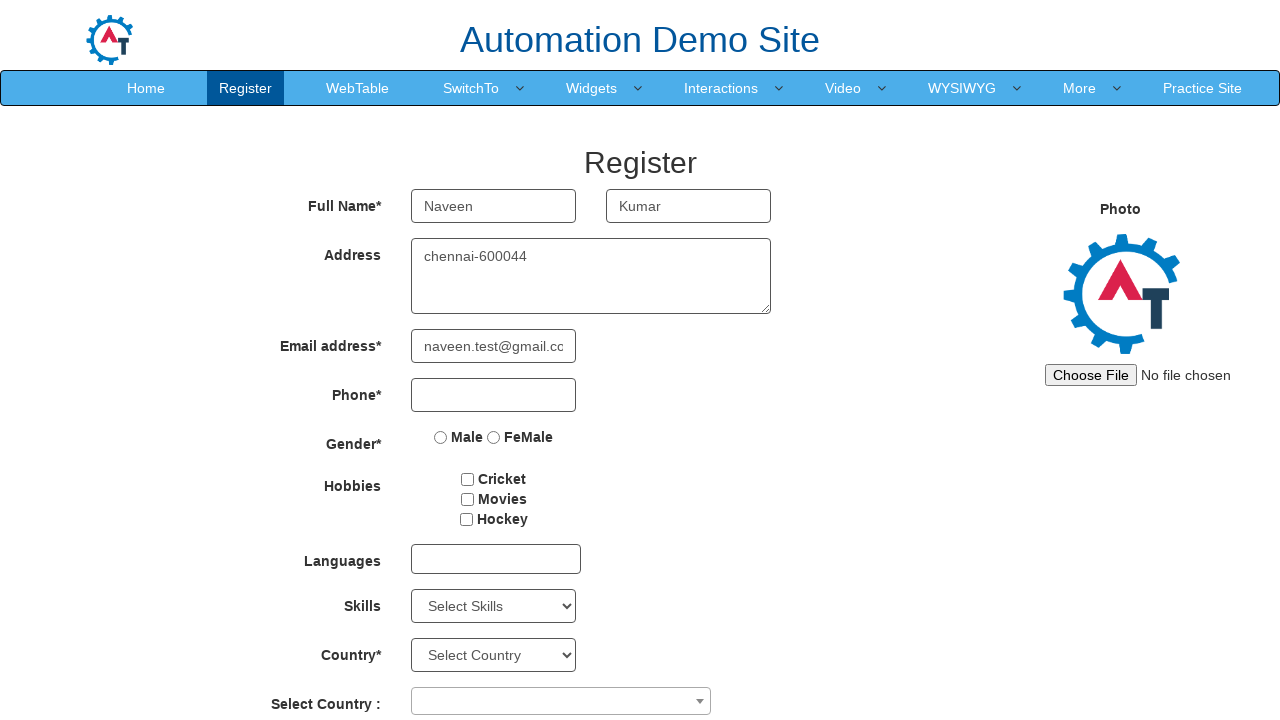

Filled phone number field with '1234567890' on input[ng-model='Phone']
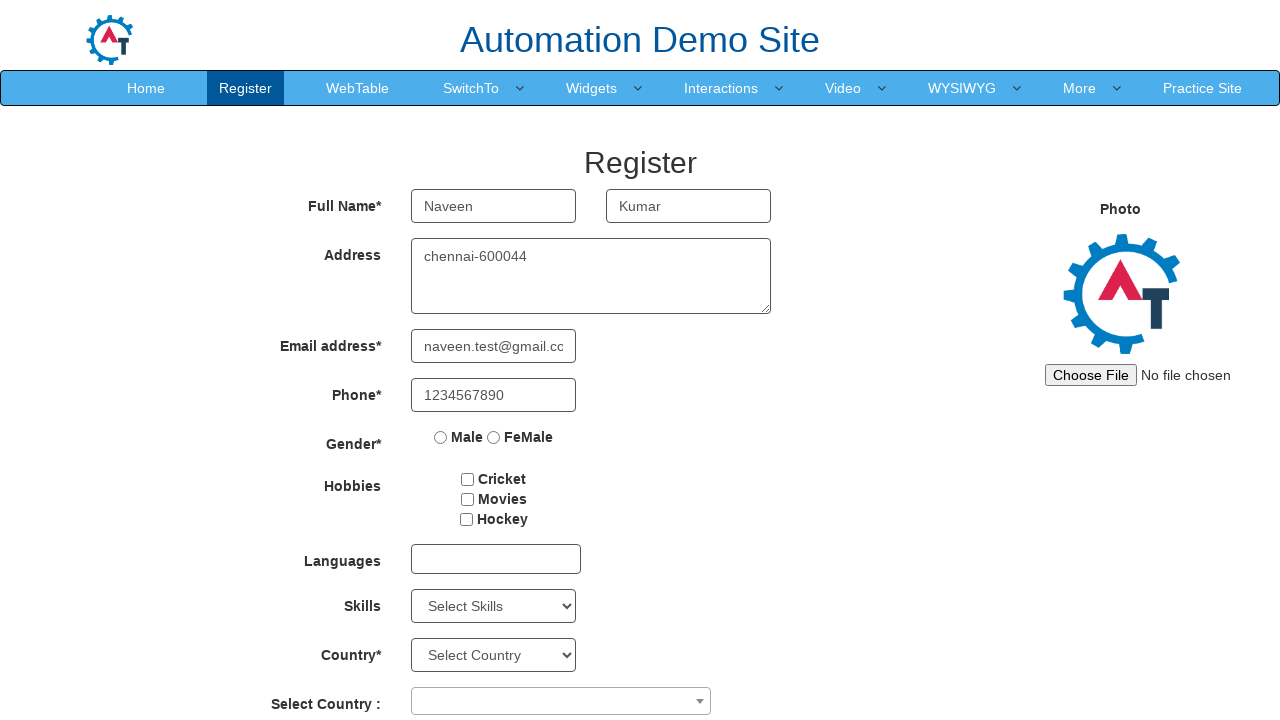

Filled password field with 'Test@123456' on input[ng-model='Password']
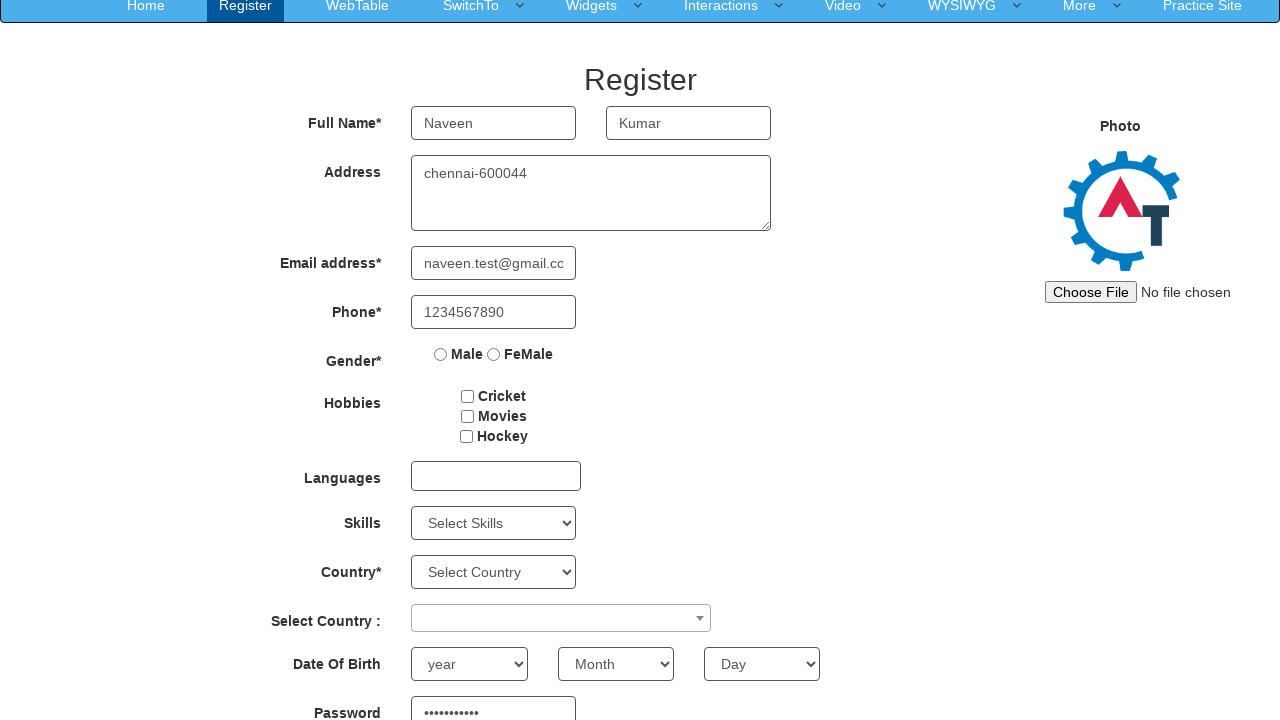

Filled confirm password field with 'Test@123456' on input[ng-model='CPassword']
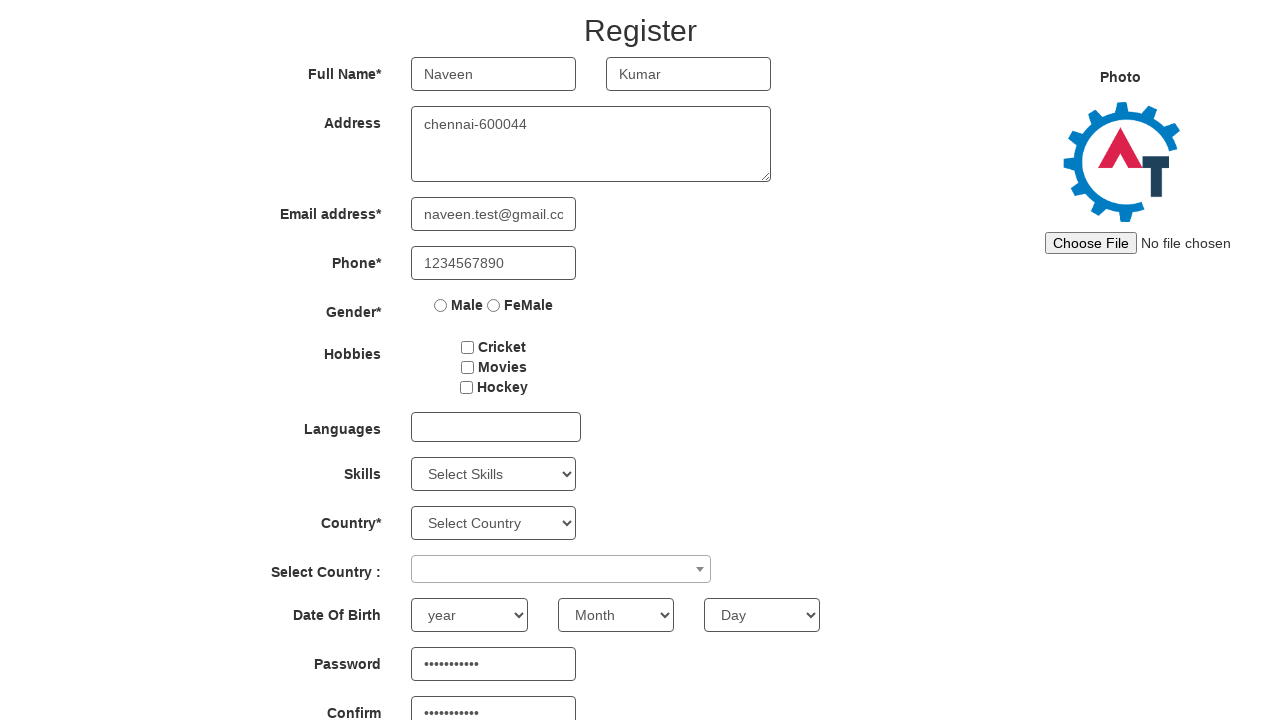

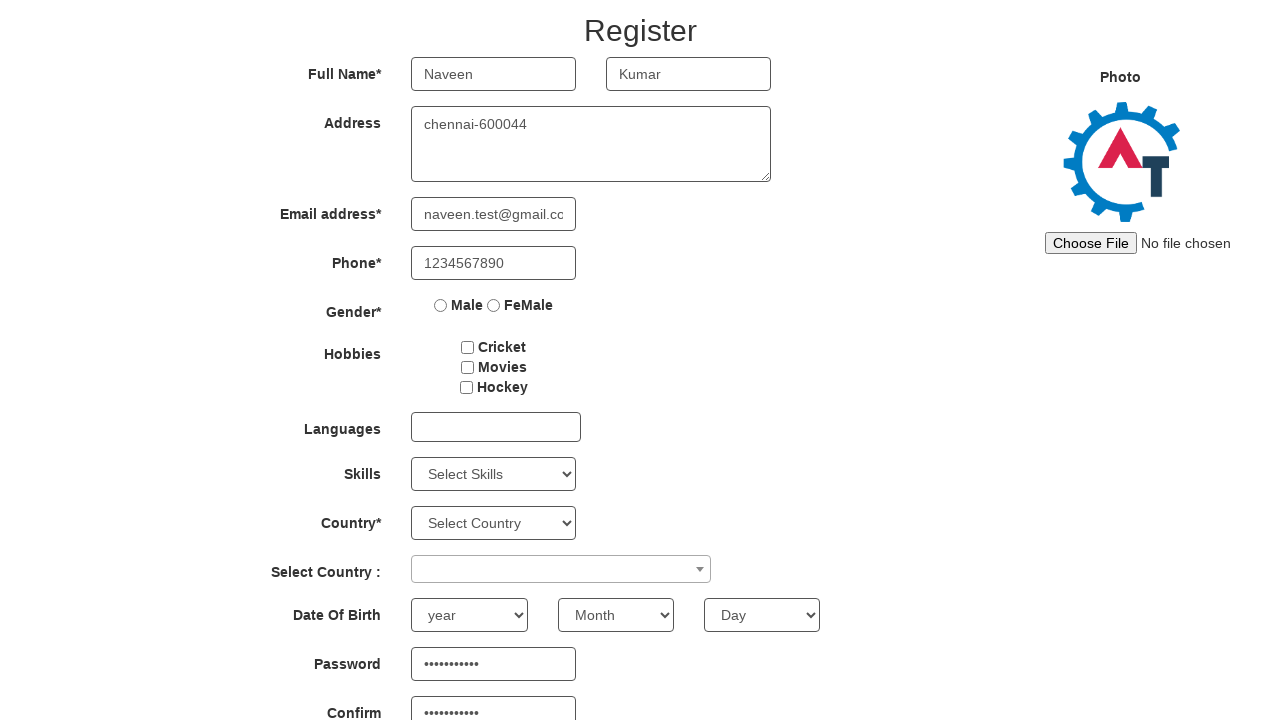